Tests browser refresh functionality by reloading the page and verifying the URL remains the same

Starting URL: http://www.soccer.ru/

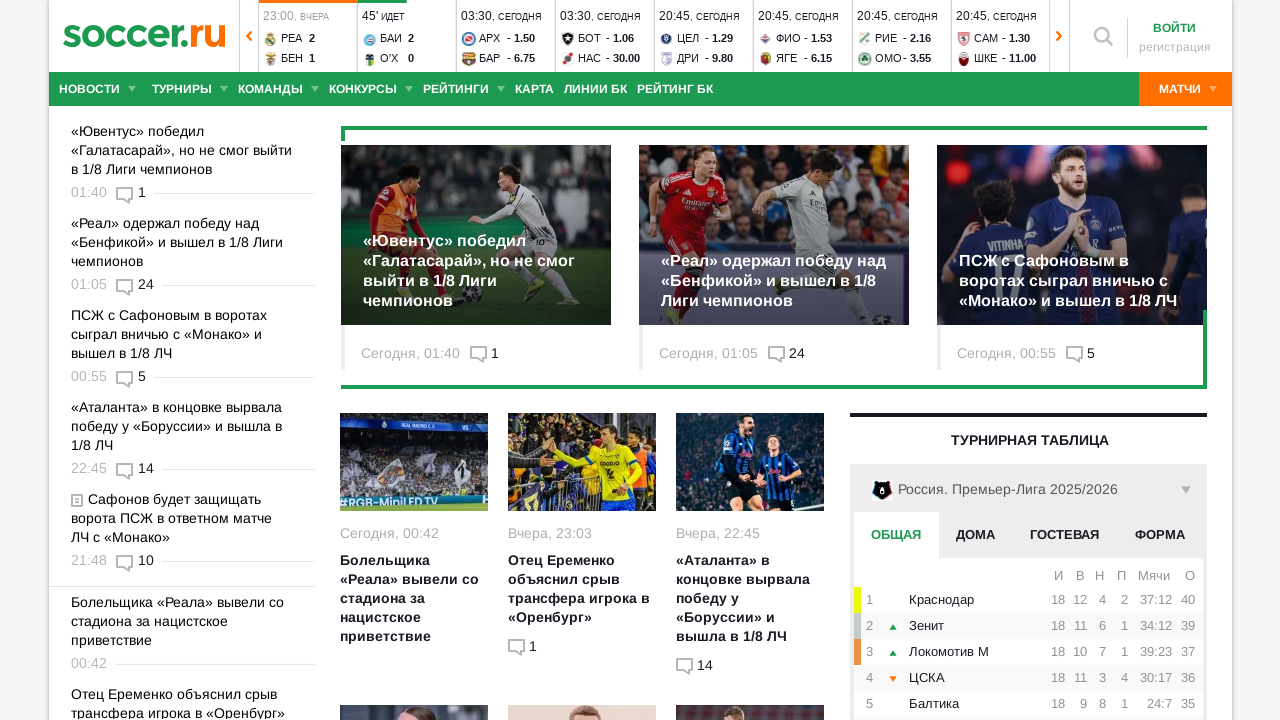

Reloaded the page
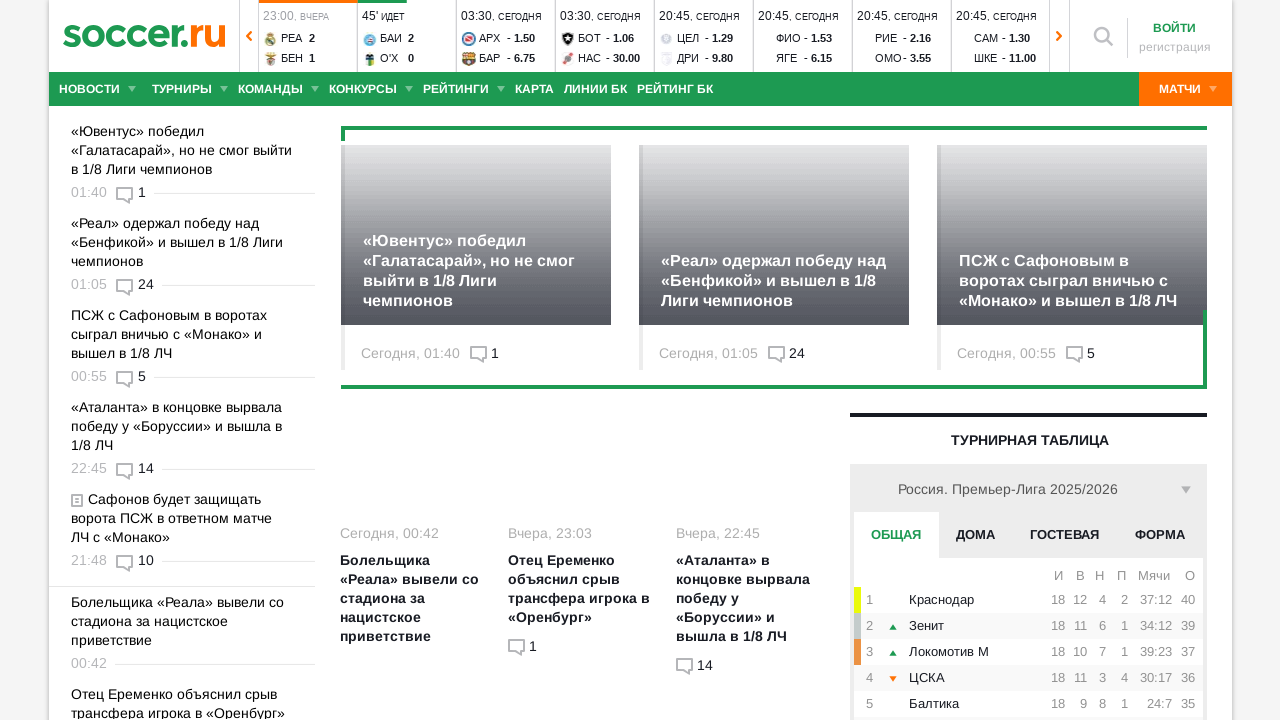

Verified URL contains 'soccer.ru' after refresh
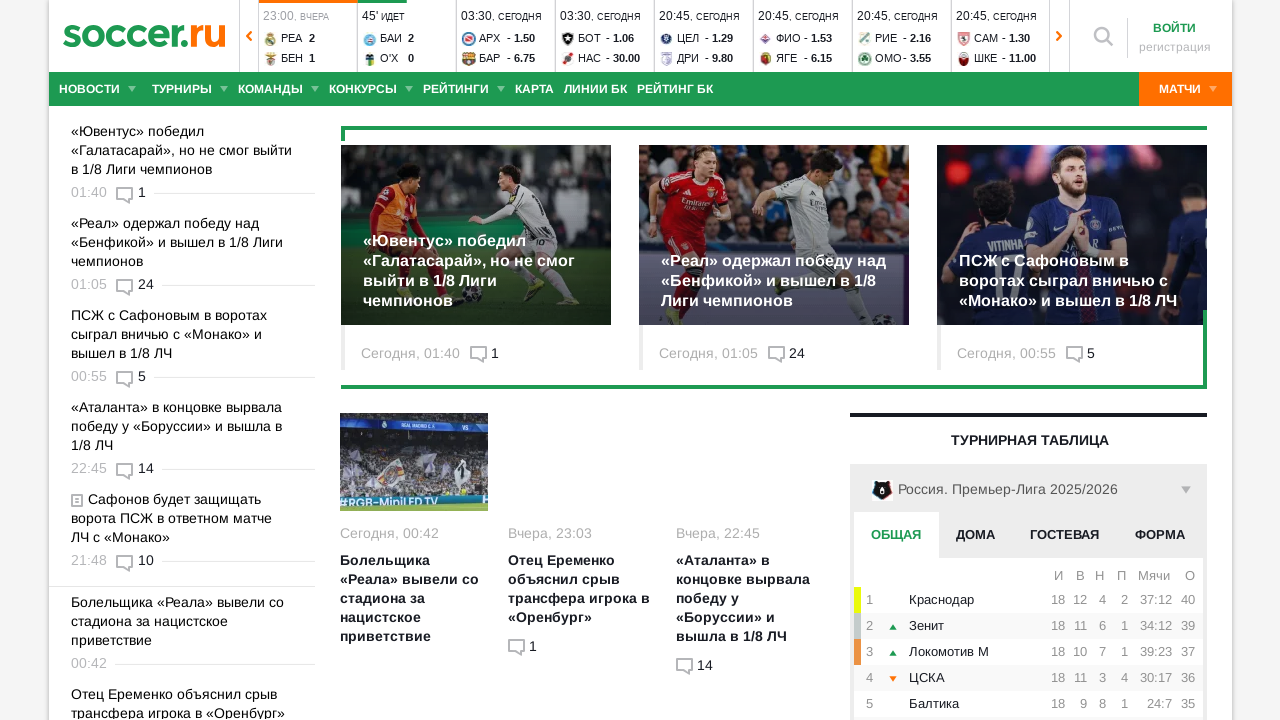

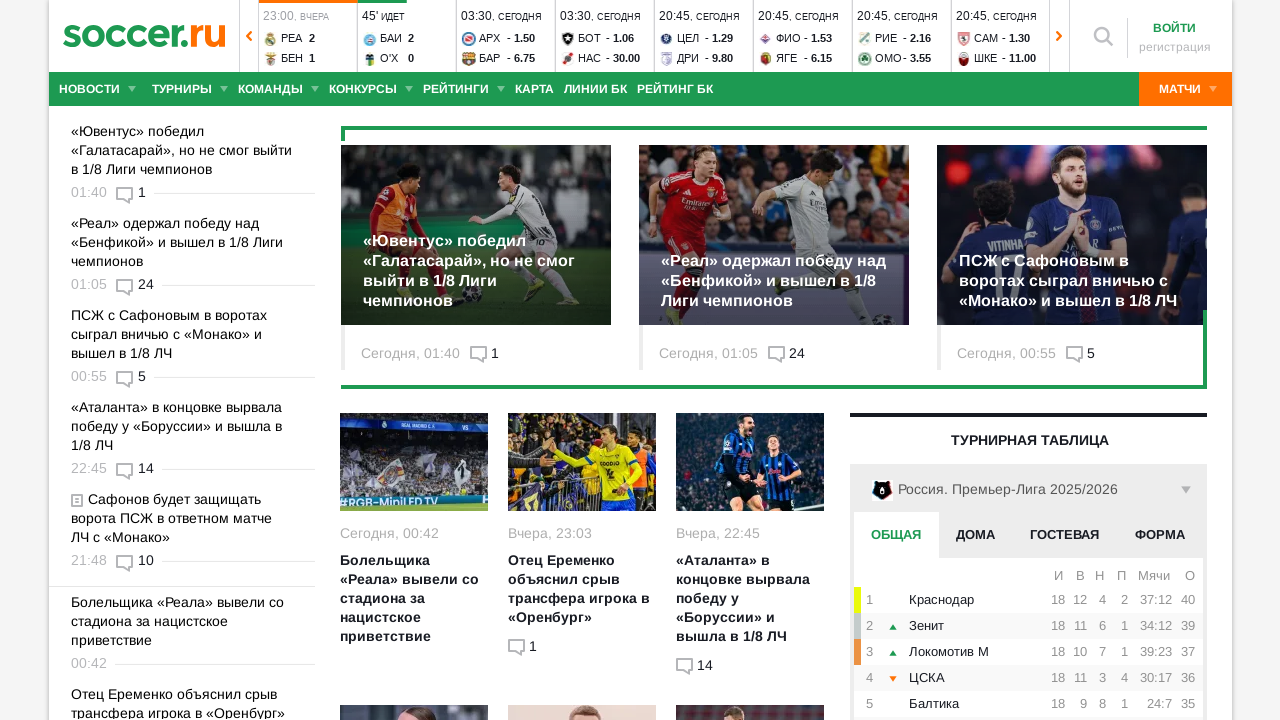